Tests the Catalog page by clicking the Catalog link and verifying the second cat image source

Starting URL: https://cs1632.appspot.com/

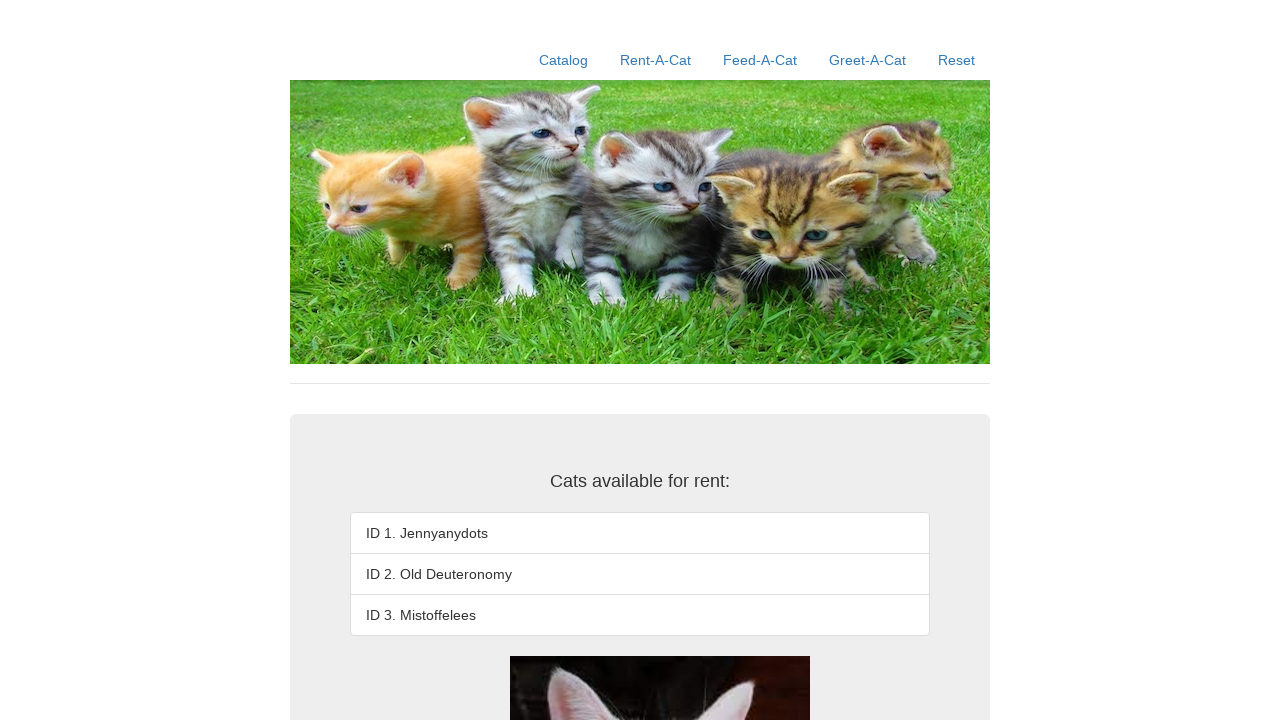

Clicked the Catalog link at (564, 60) on text=Catalog
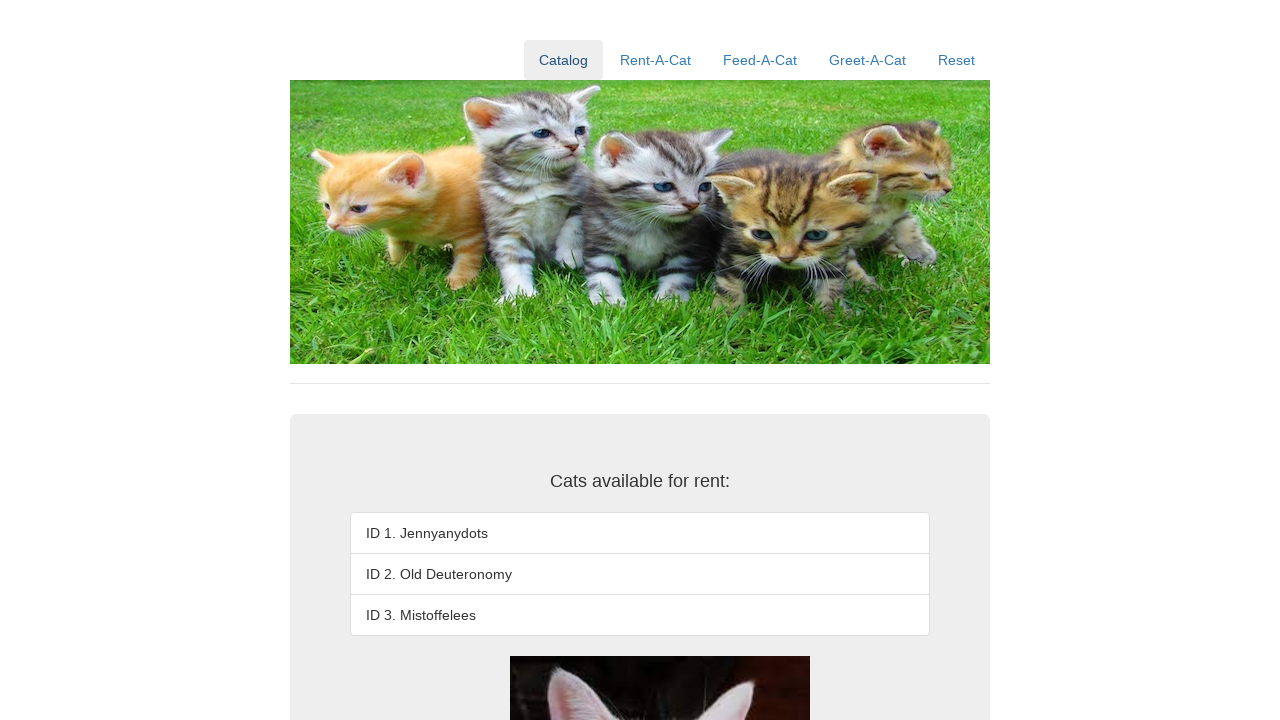

Retrieved src attribute of the second cat image
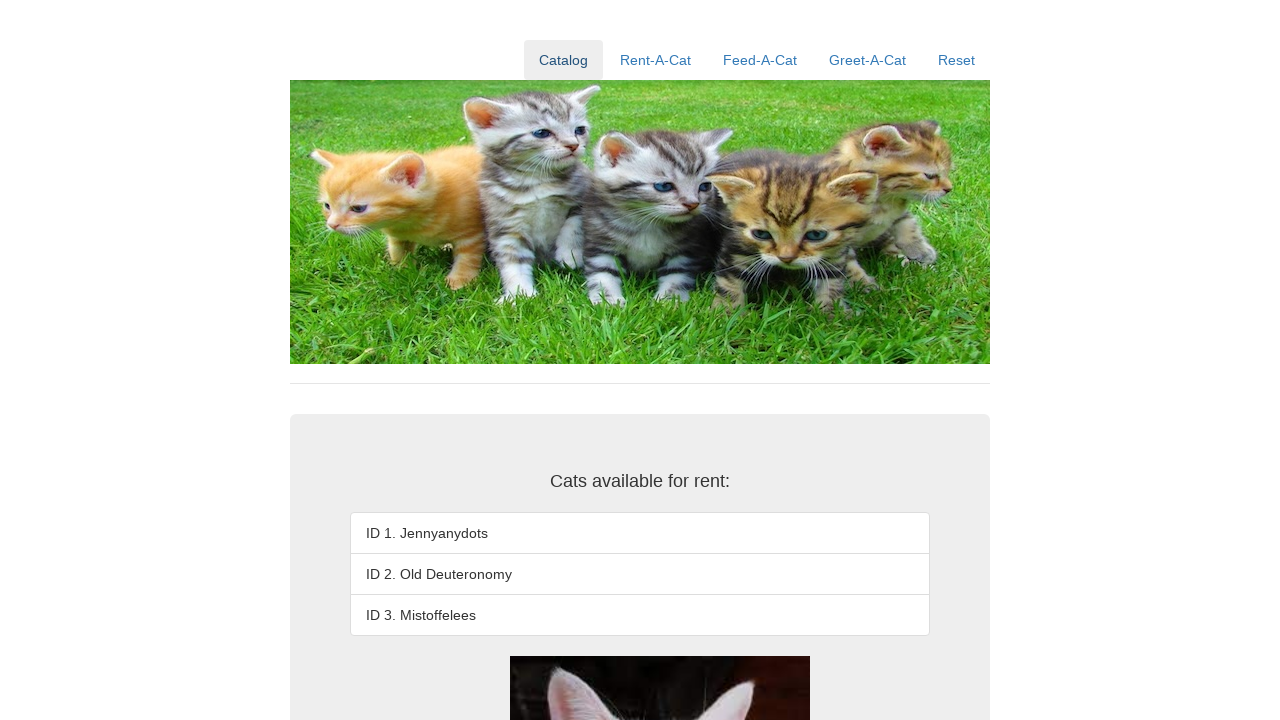

Verified second cat image source equals '/images/cat2.jpg'
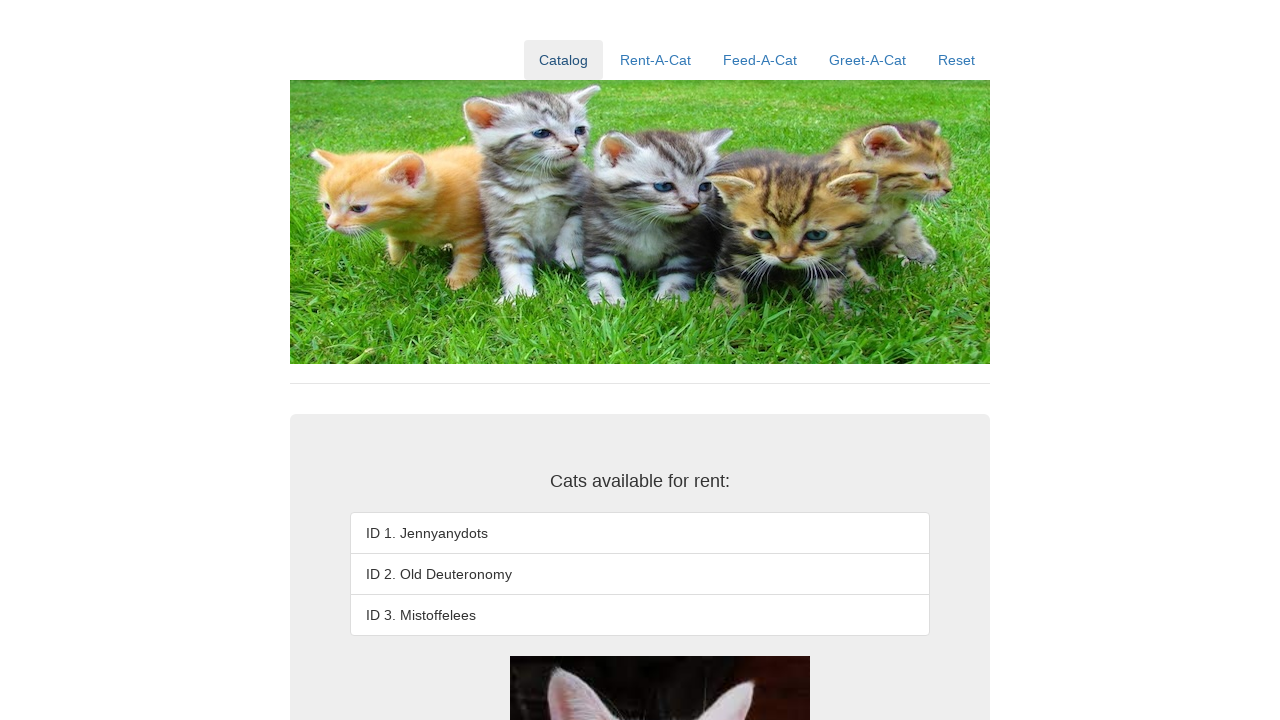

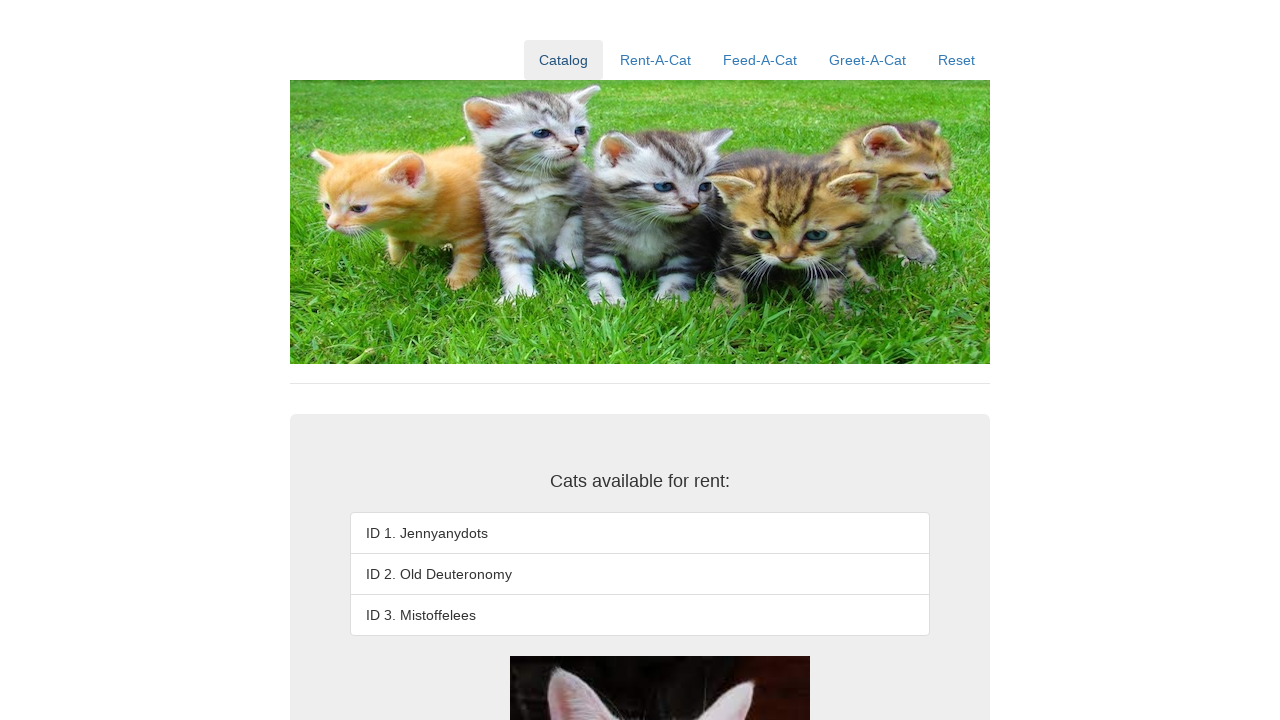